Tests dropdown selection functionality by selecting options using different methods - by index, visible text, and value

Starting URL: https://the-internet.herokuapp.com/dropdown

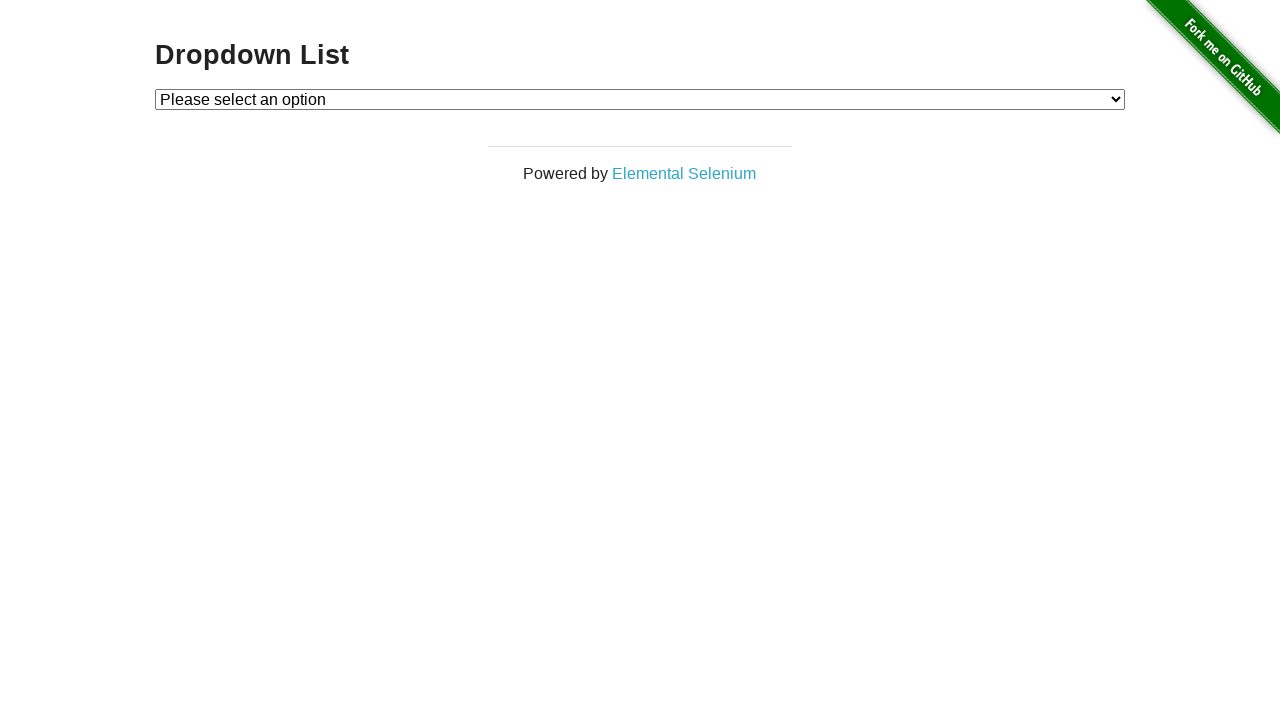

Located the dropdown element with id 'dropdown'
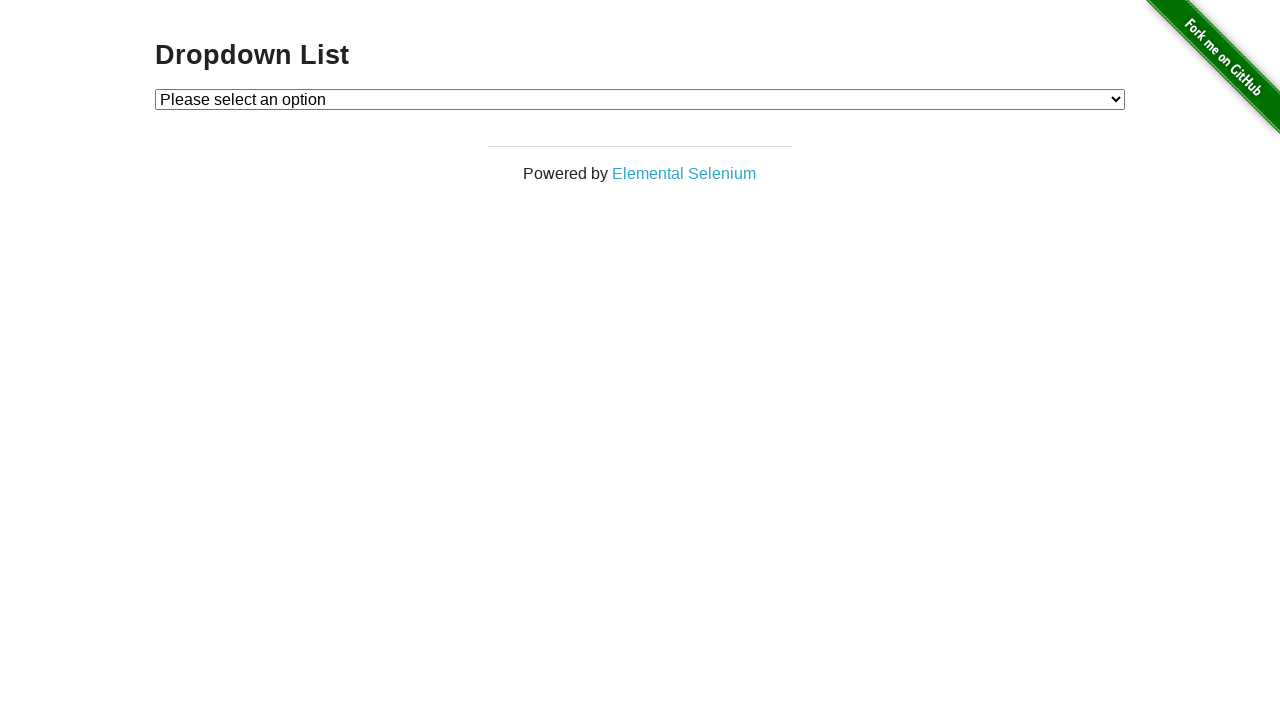

Selected Option 2 from dropdown by index on #dropdown
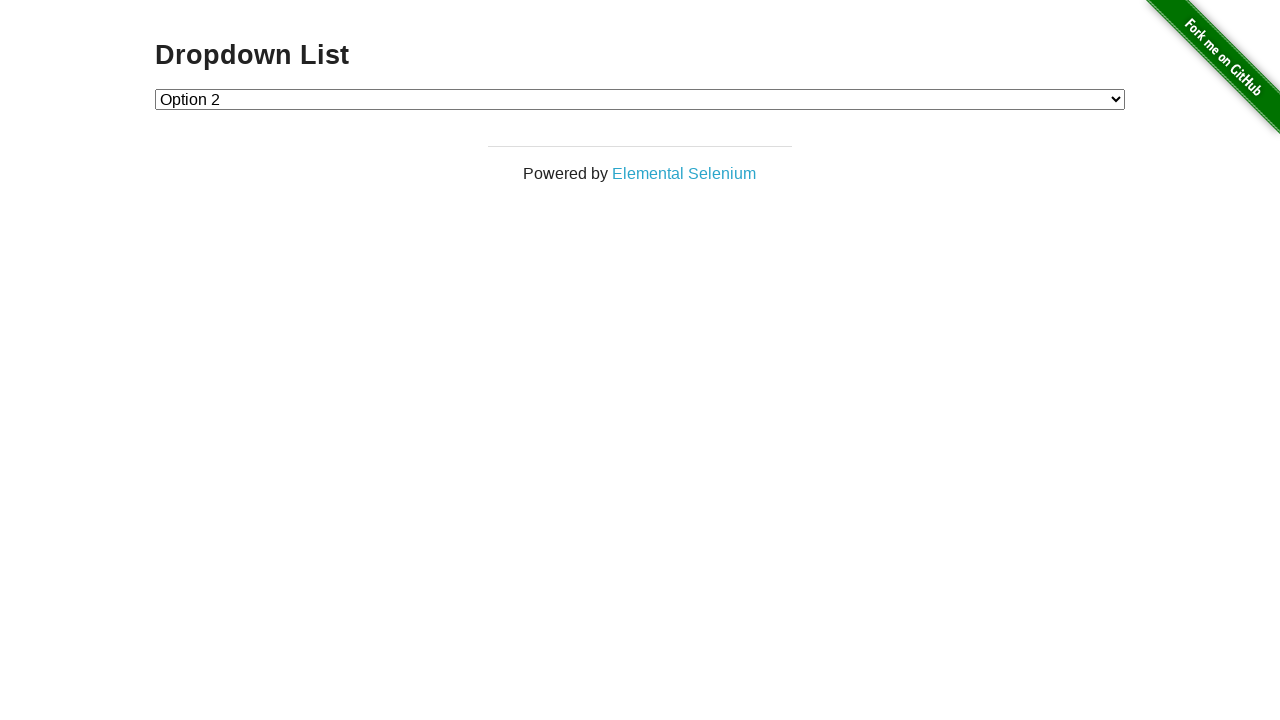

Selected Option 1 from dropdown by visible text on #dropdown
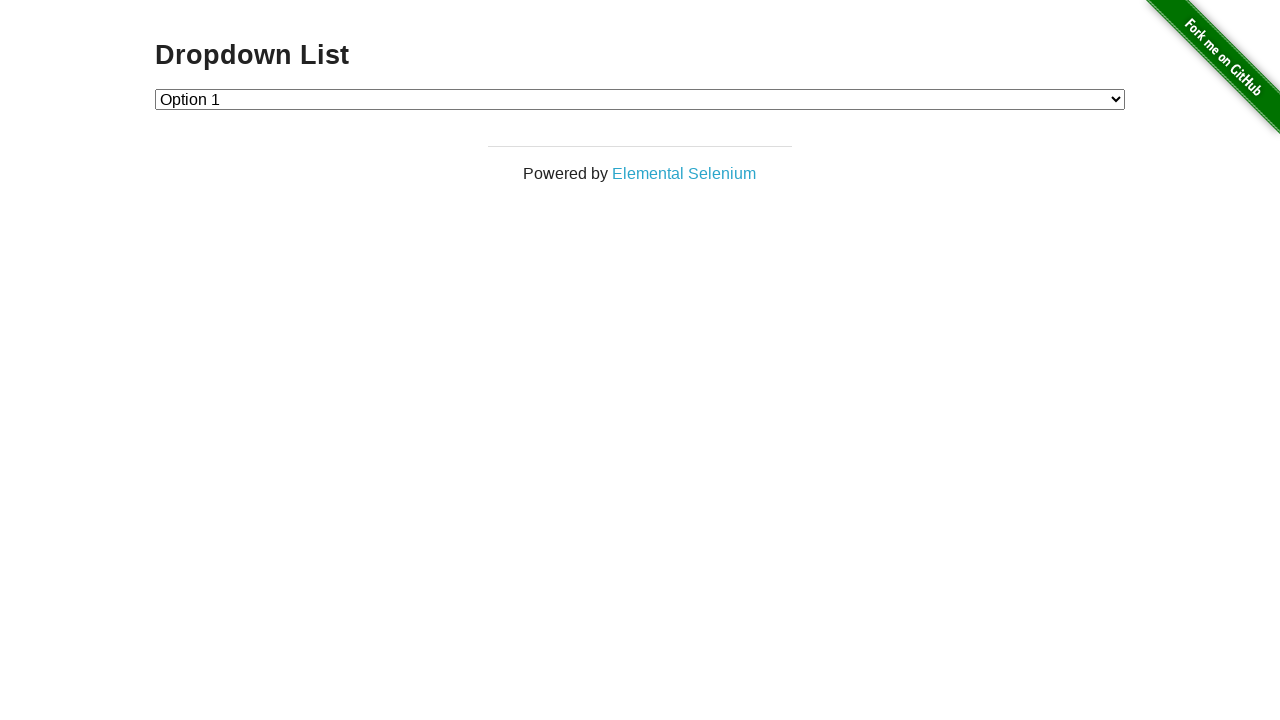

Selected Option 2 from dropdown by value attribute on #dropdown
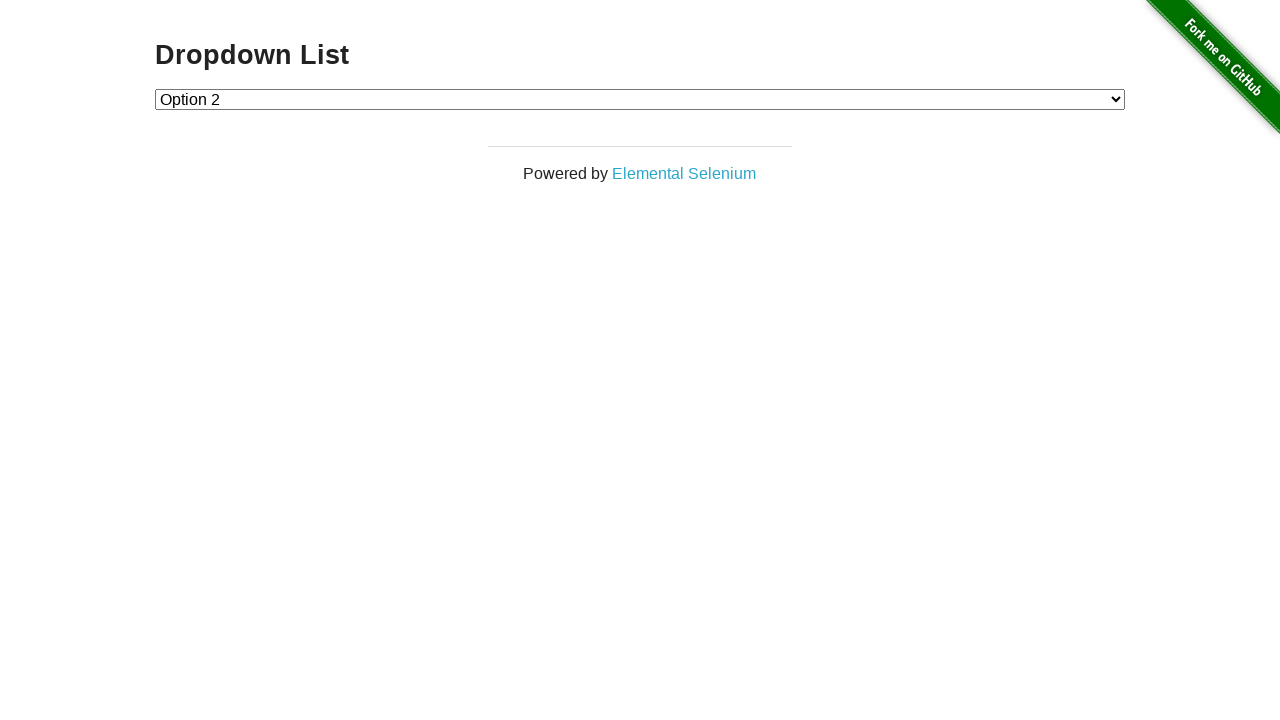

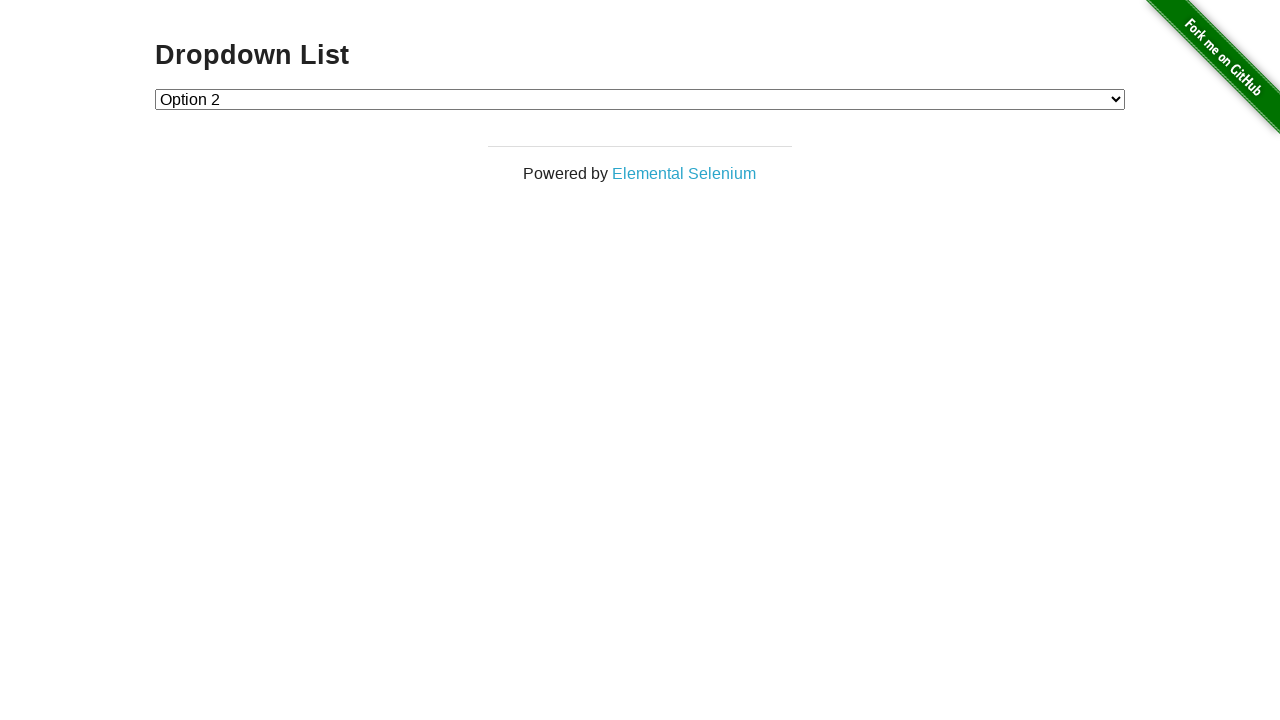